Tests ID locator by finding a text input field and entering text

Starting URL: https://seleniumbase.io/demo_page

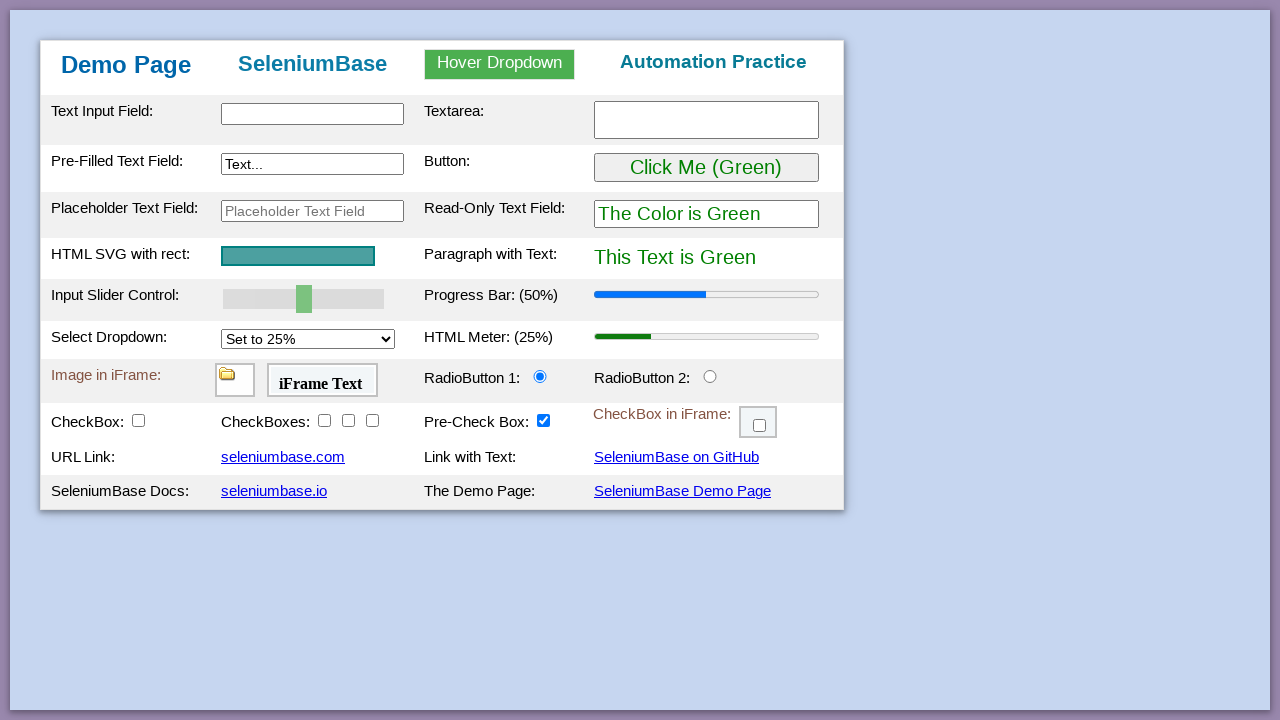

Filled text input field with ID 'myTextInput' with text 'Jay Shree krishna' on #myTextInput
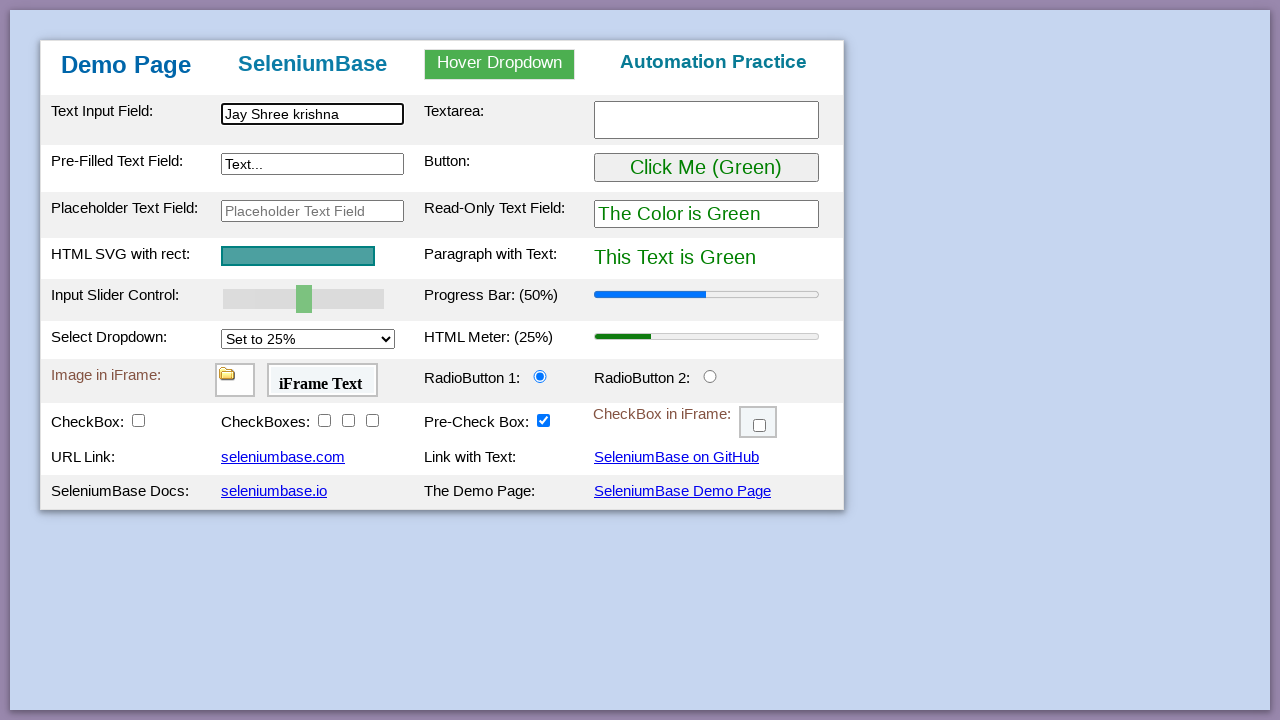

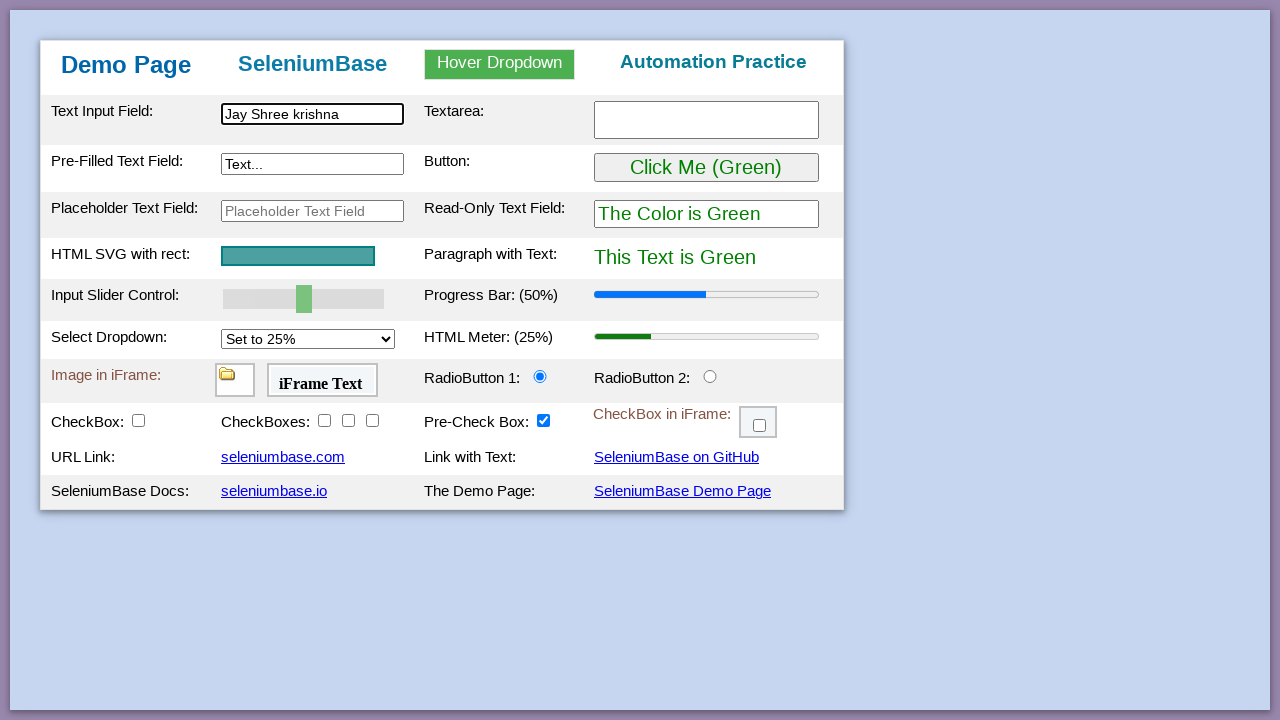